Tests the Python.org documentation site by searching for "selenium", then navigating through the Downloads section to find a specific Python source code release page.

Starting URL: https://www.python.org/doc/

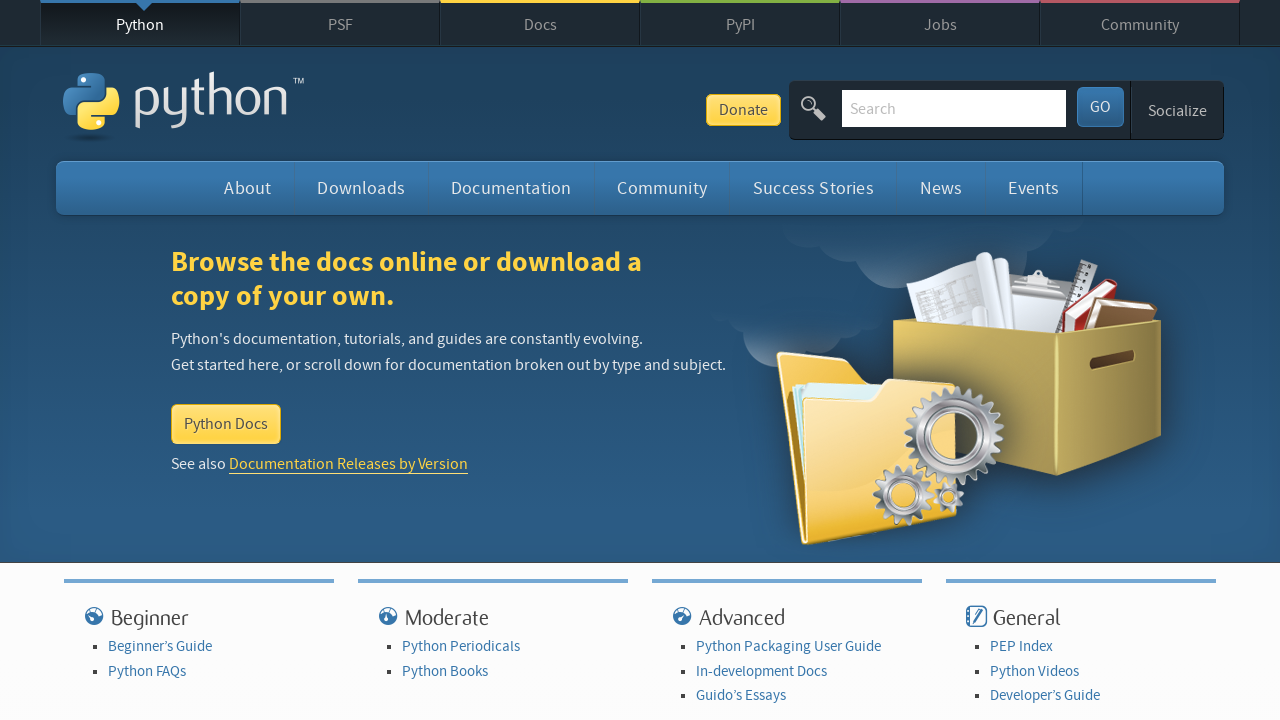

Cleared the search field on #id-search-field
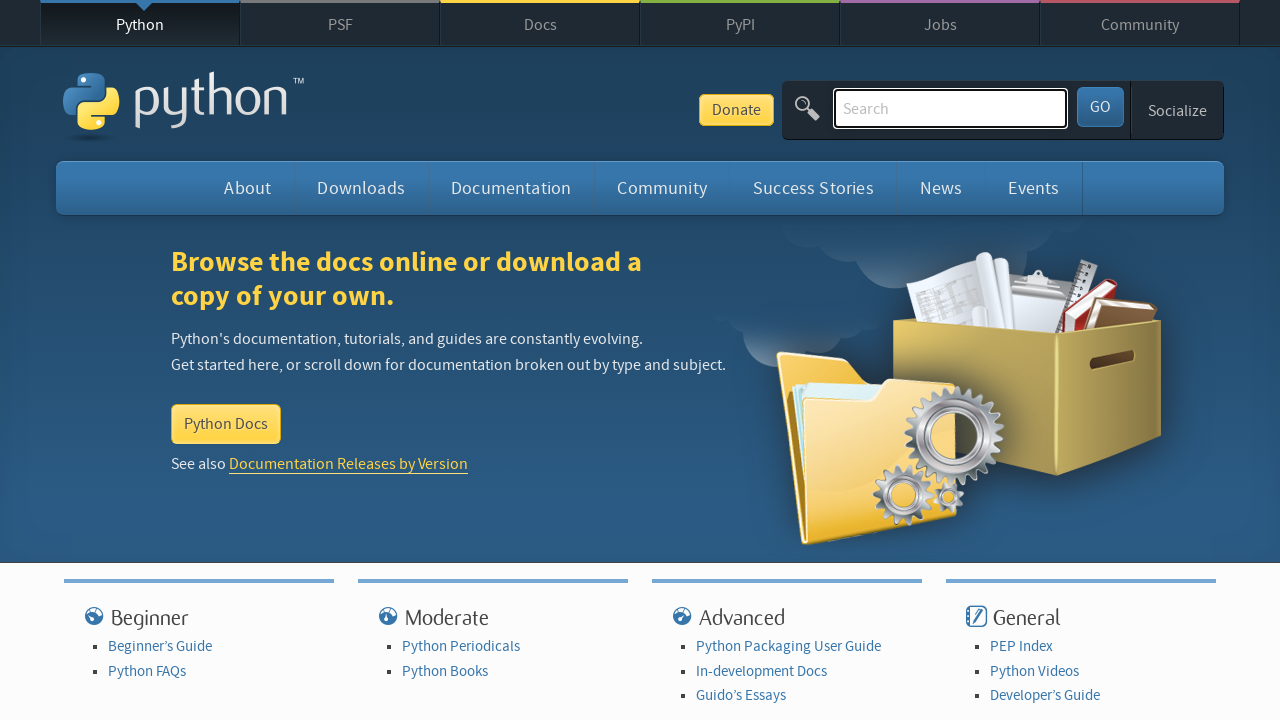

Filled search field with 'selenium' on #id-search-field
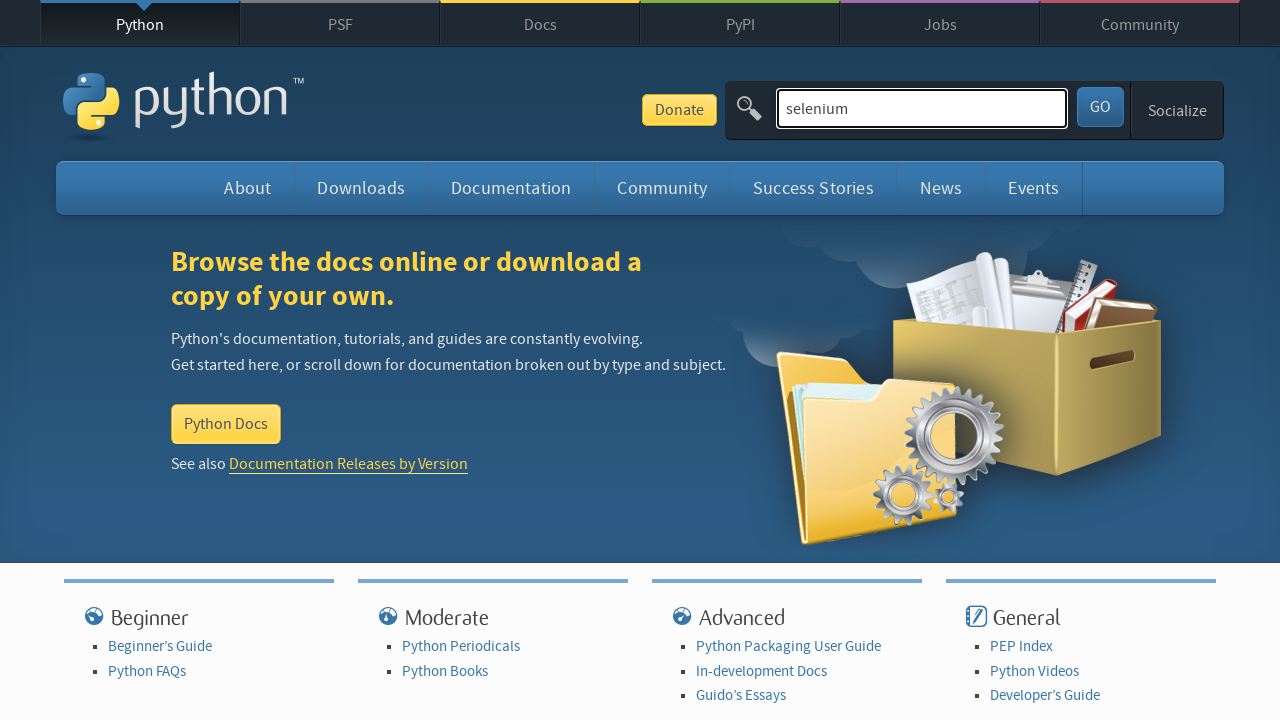

Clicked submit button to search for selenium at (1100, 107) on #submit
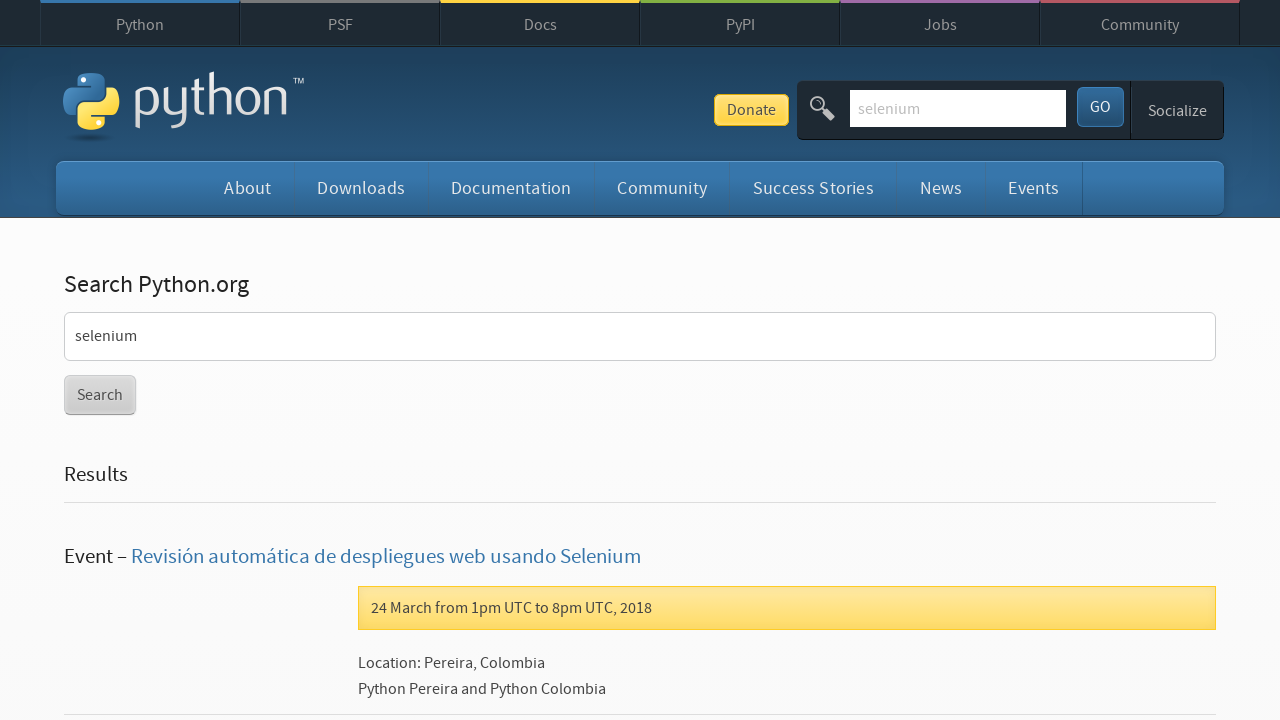

Clicked on Downloads link at (361, 188) on a:has-text('Downloads')
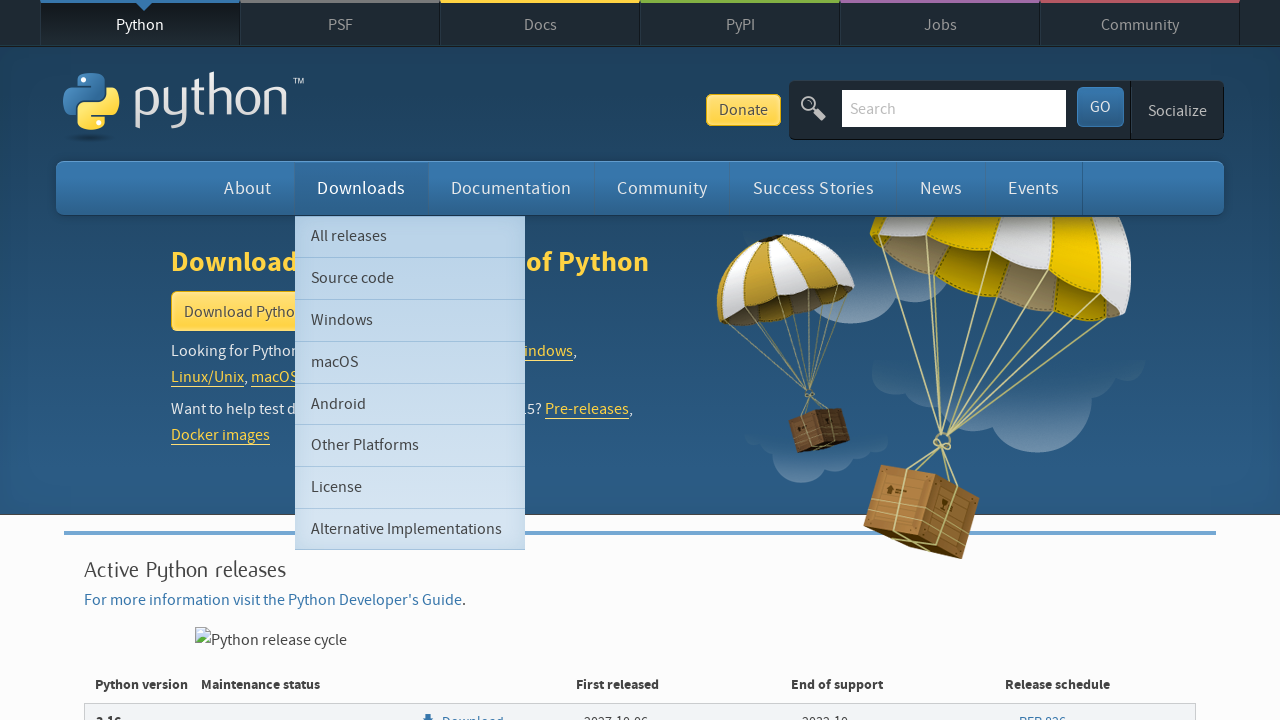

Clicked on Source code link at (410, 278) on a:has-text('Source code')
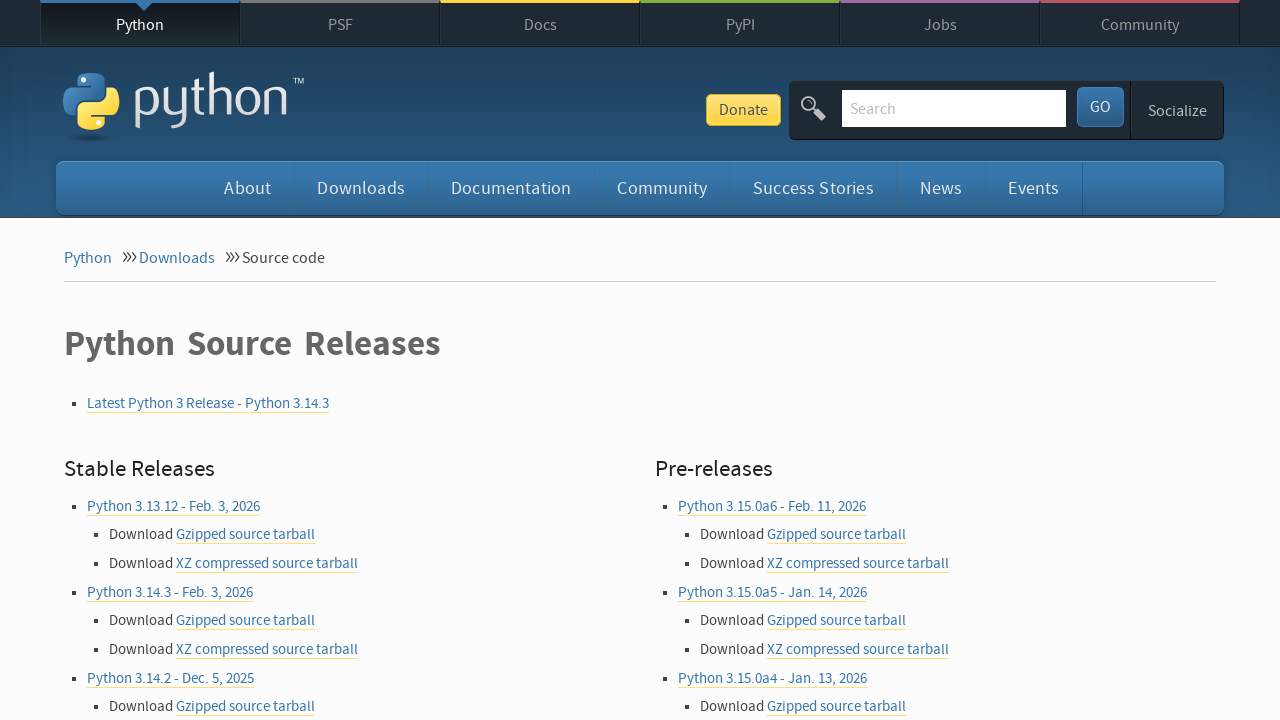

Clicked on Python 2.7.8 - July 2, 2014 release link at (166, 360) on a:has-text('Python 2.7.8 - July 2, 2014')
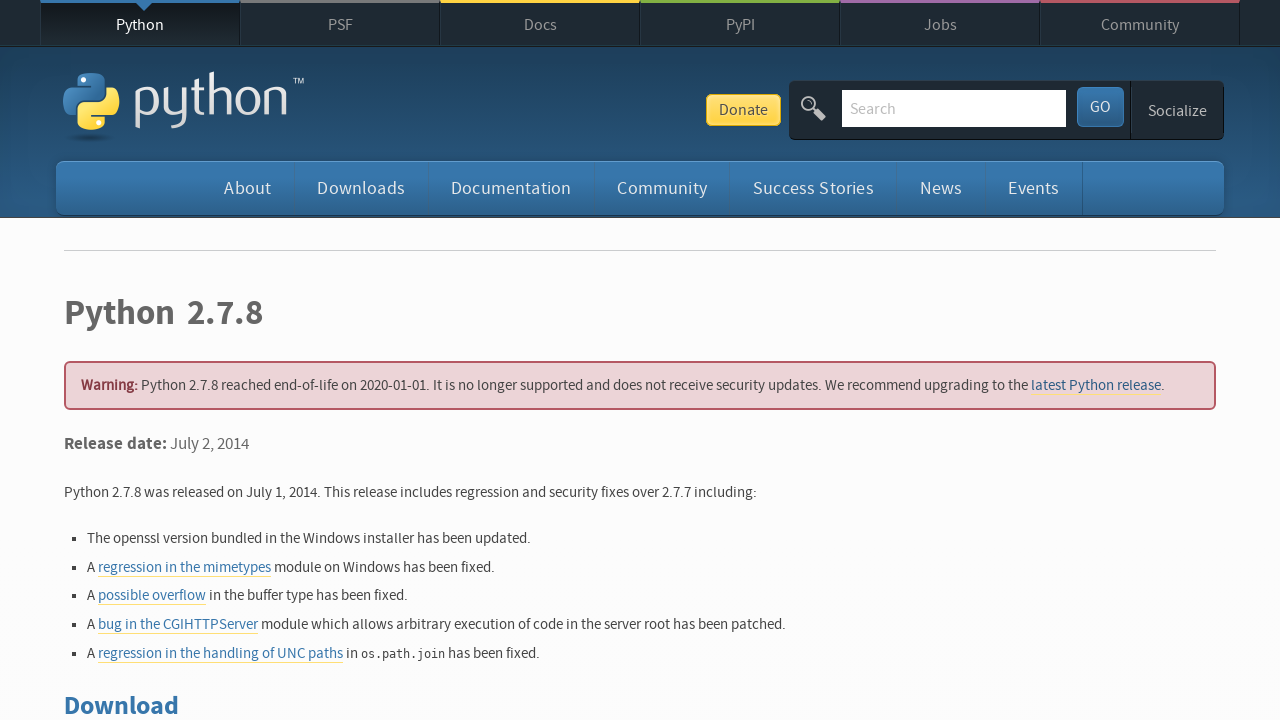

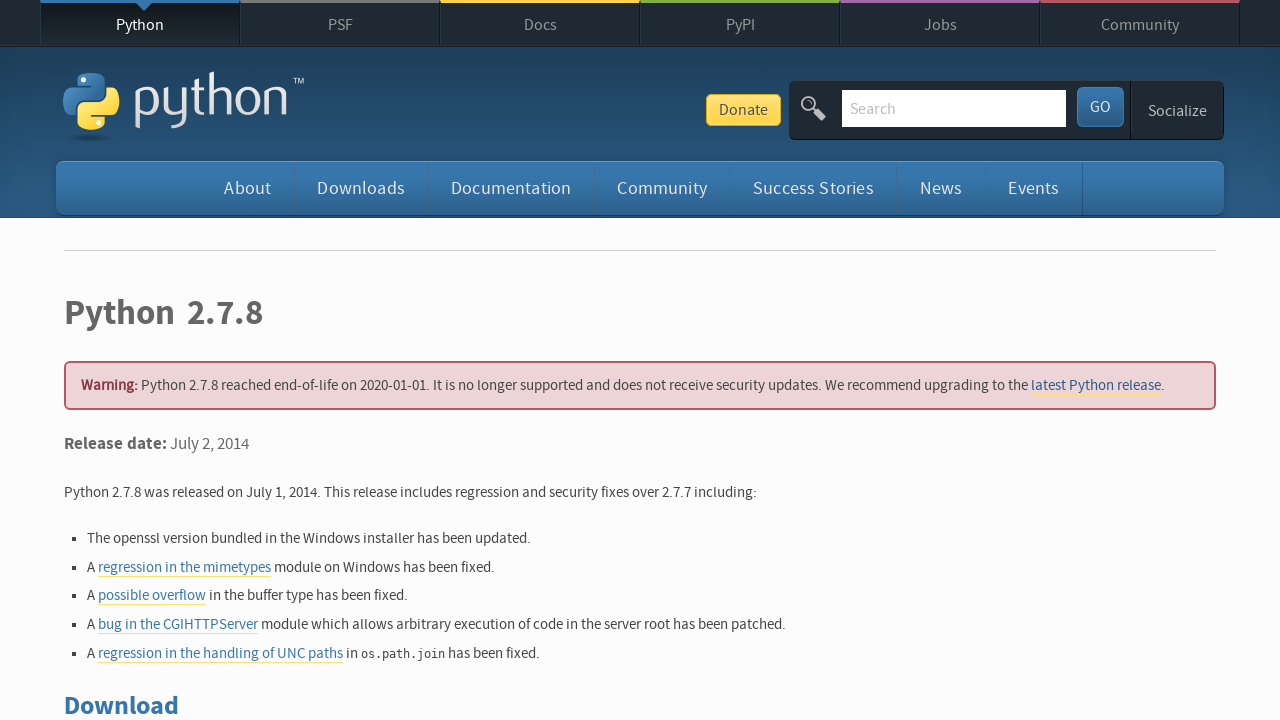